Tests HTTP status code pages by navigating to different status code links and verifying the pages load correctly

Starting URL: https://the-internet.herokuapp.com/

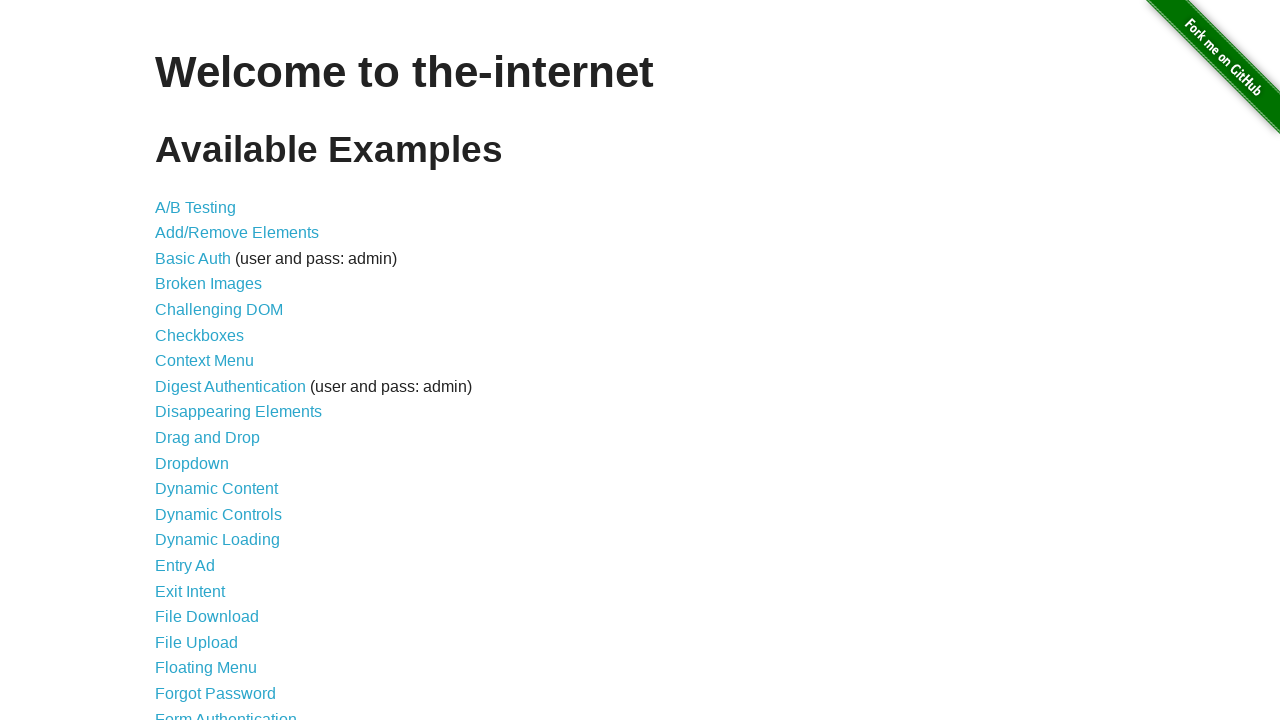

Clicked on Status Codes link at (203, 600) on xpath=//a[normalize-space()='Status Codes']
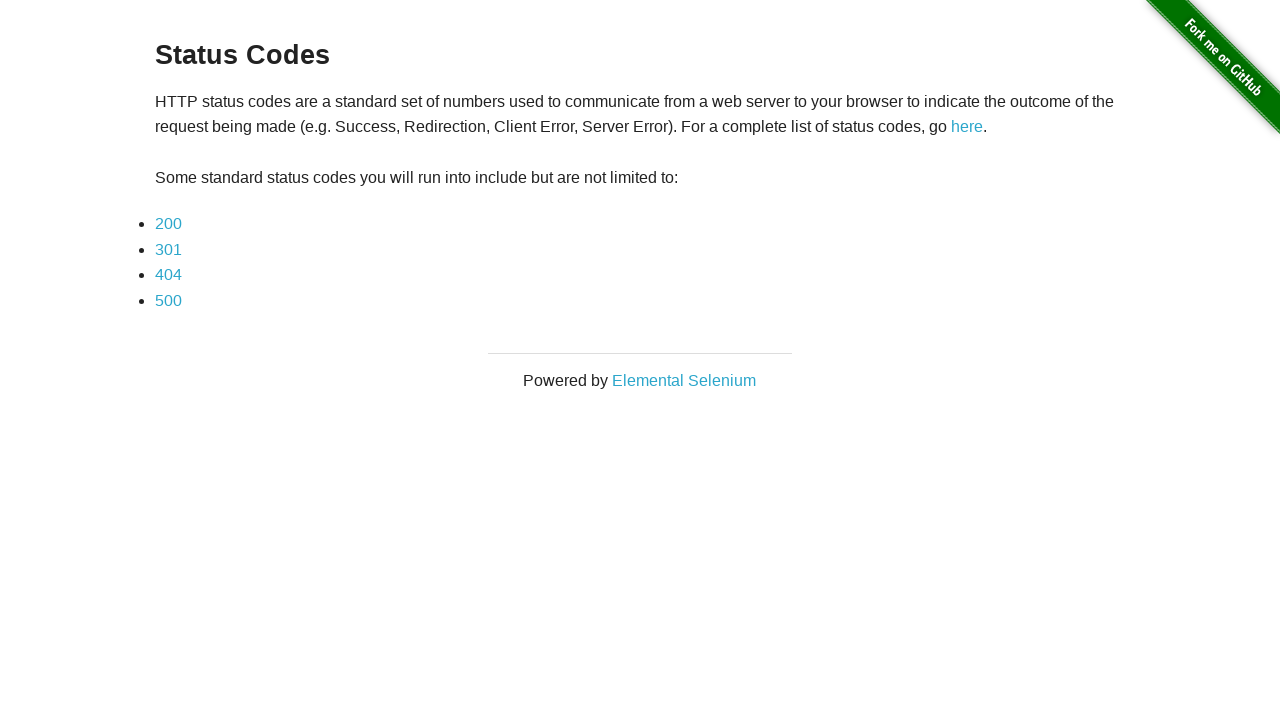

Clicked 'here' link to view full list of status codes at (967, 127) on xpath=//a[normalize-space()='here']
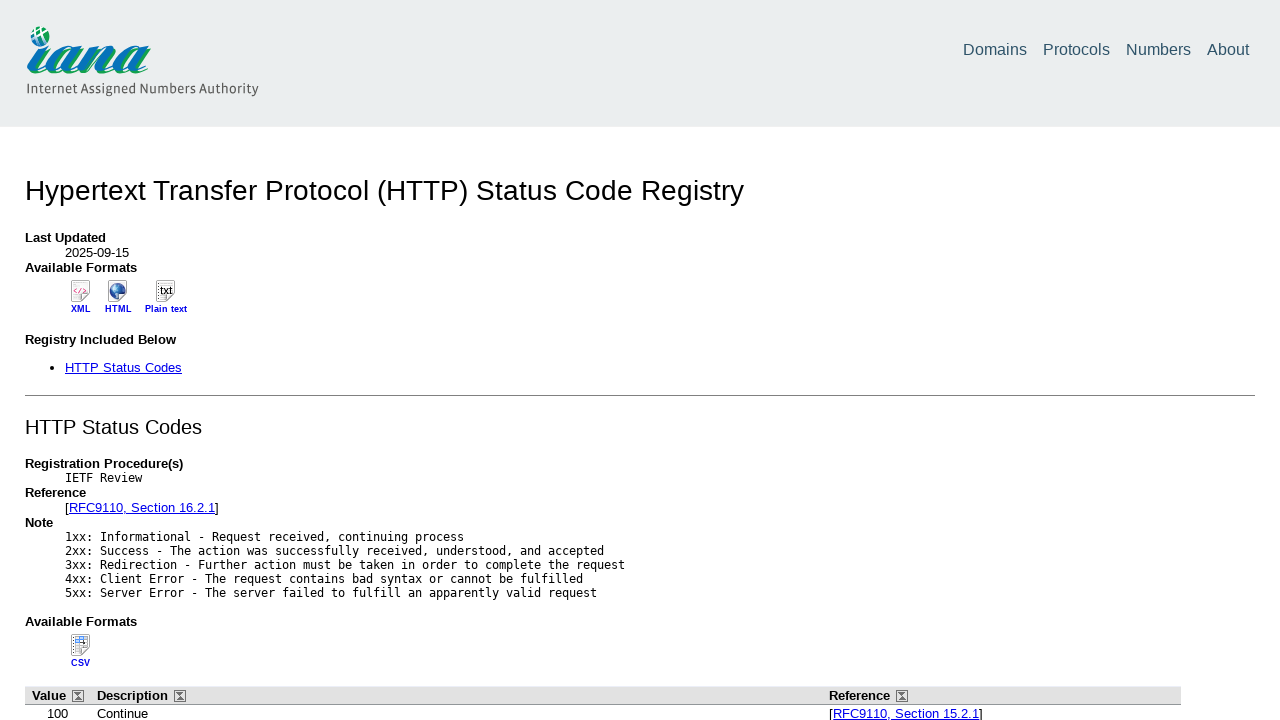

Scrolled smoothly to bottom of status codes list page
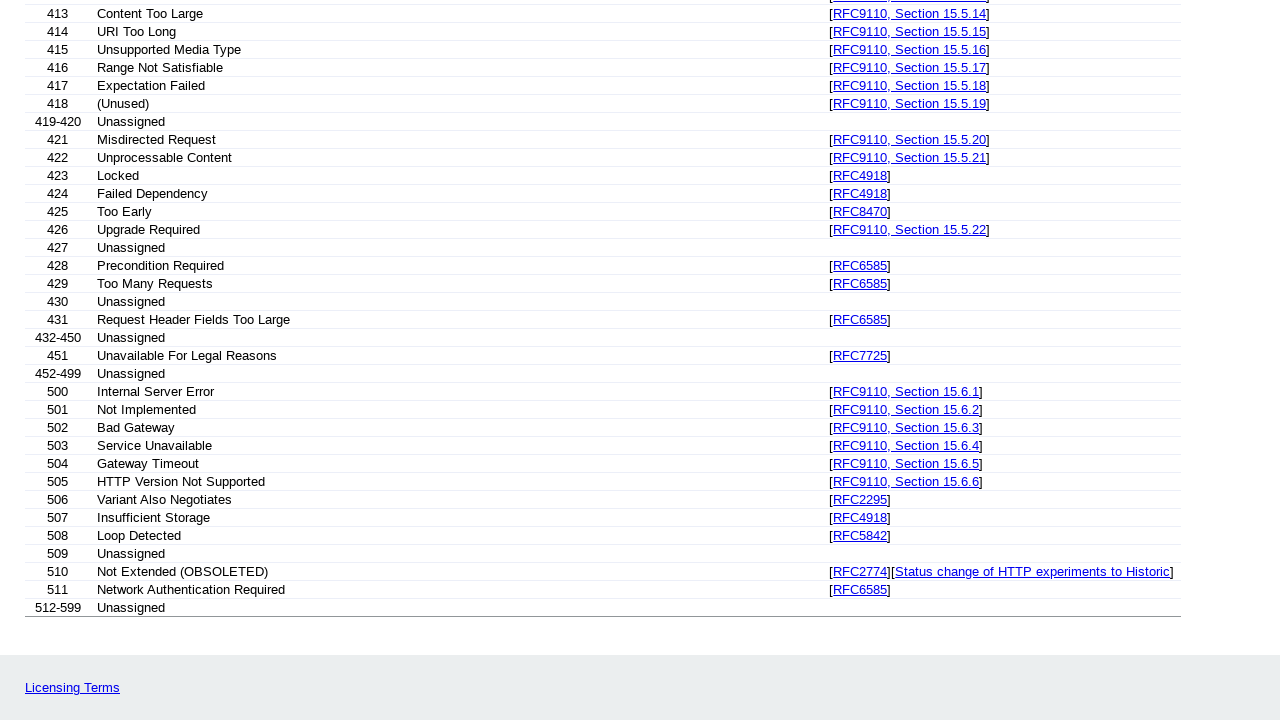

Navigated back to status codes page
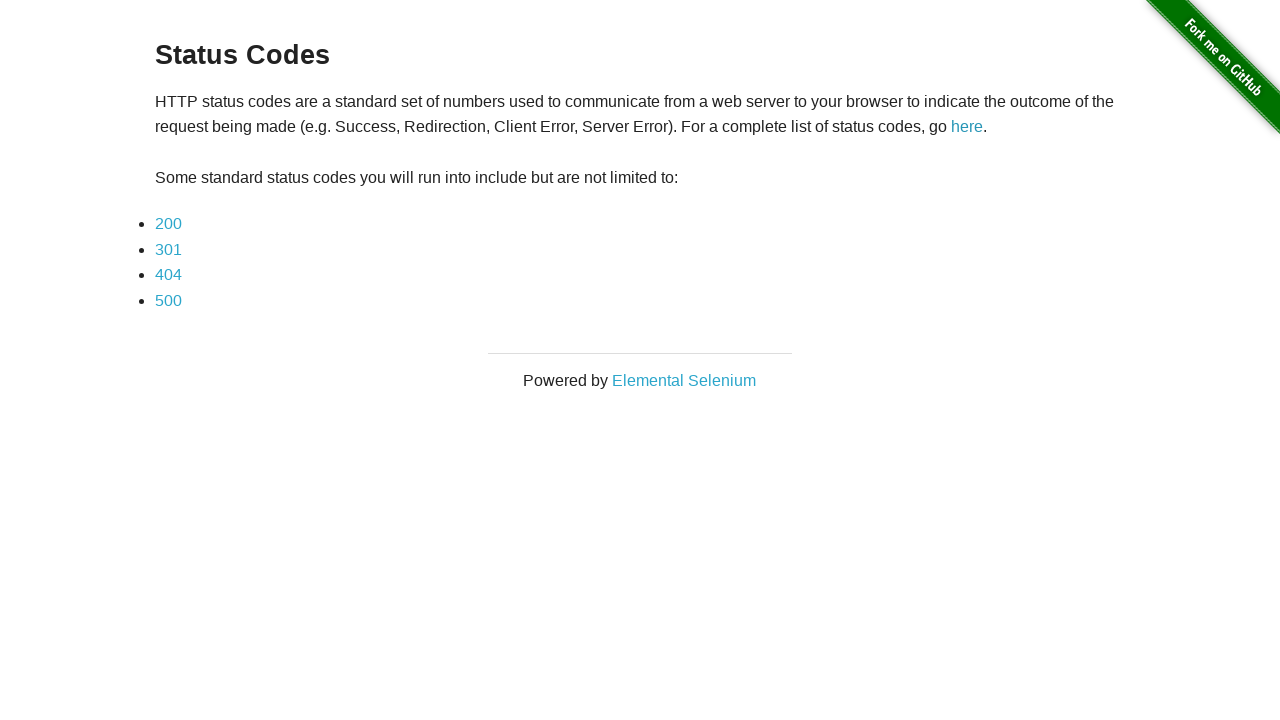

Clicked on 200 status code link at (168, 224) on xpath=//a[normalize-space()='200']
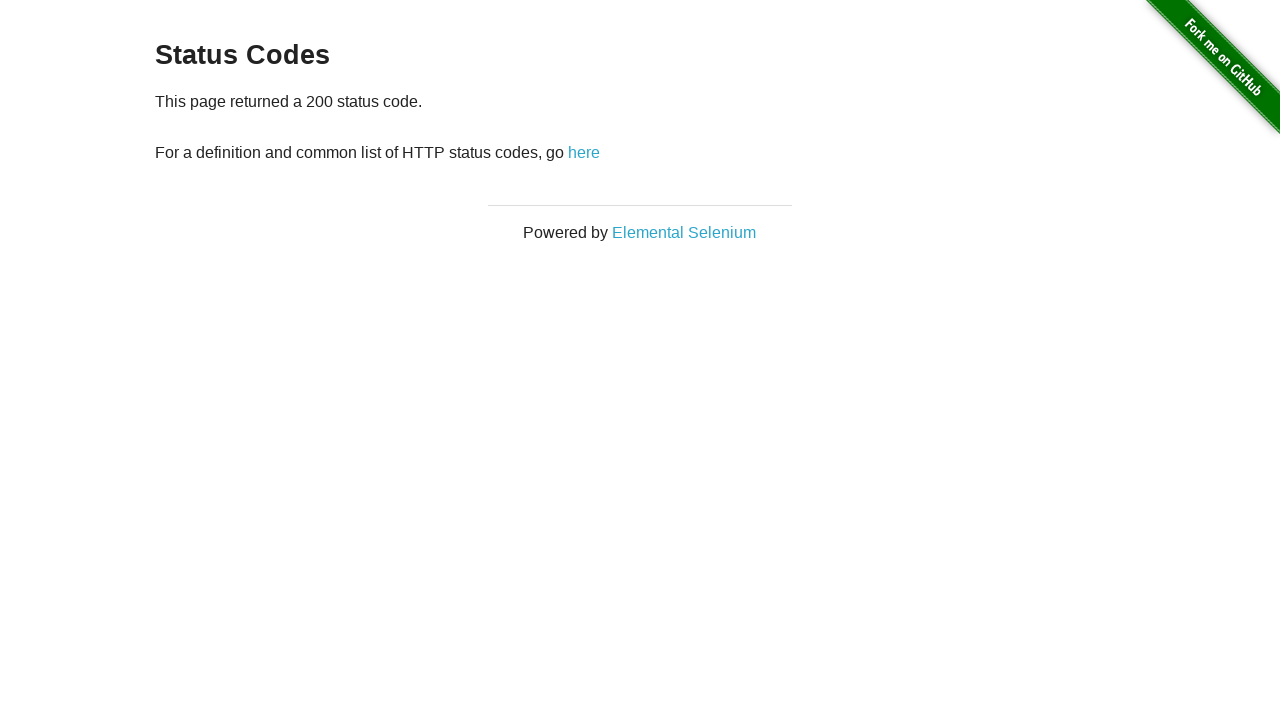

Navigated back from 200 status code page
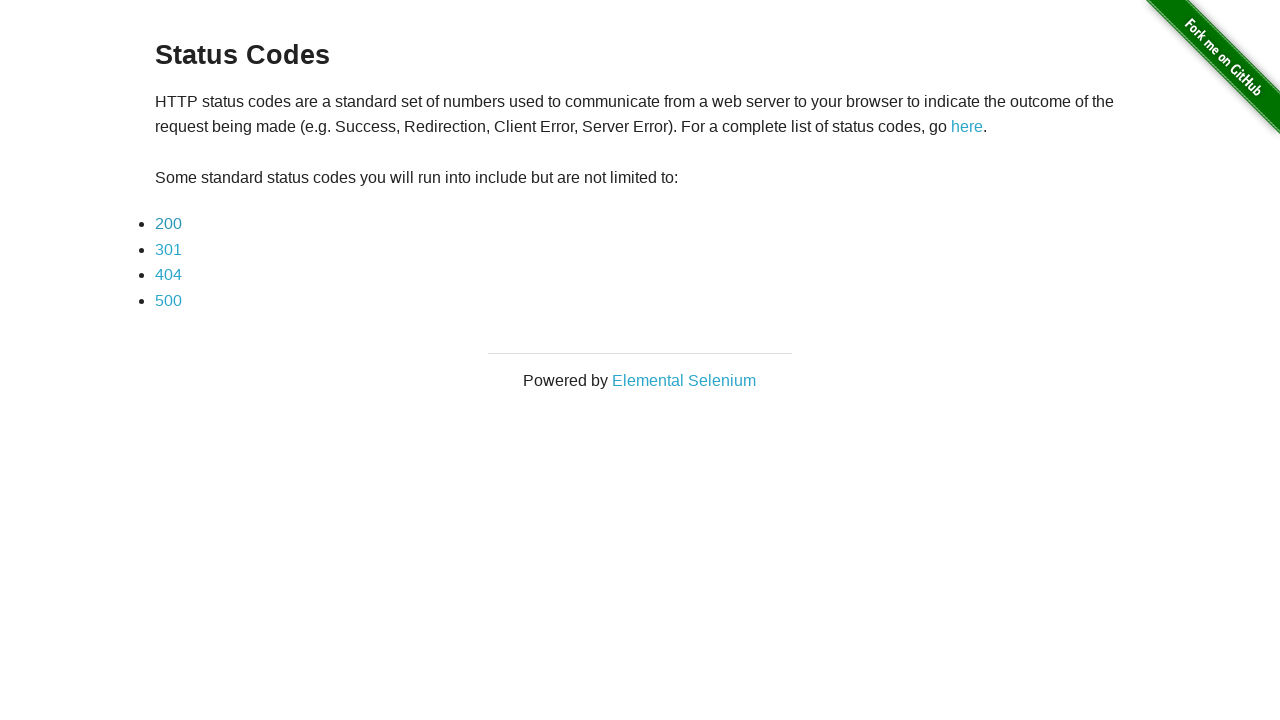

Clicked on 301 status code link at (168, 249) on xpath=//a[normalize-space()='301']
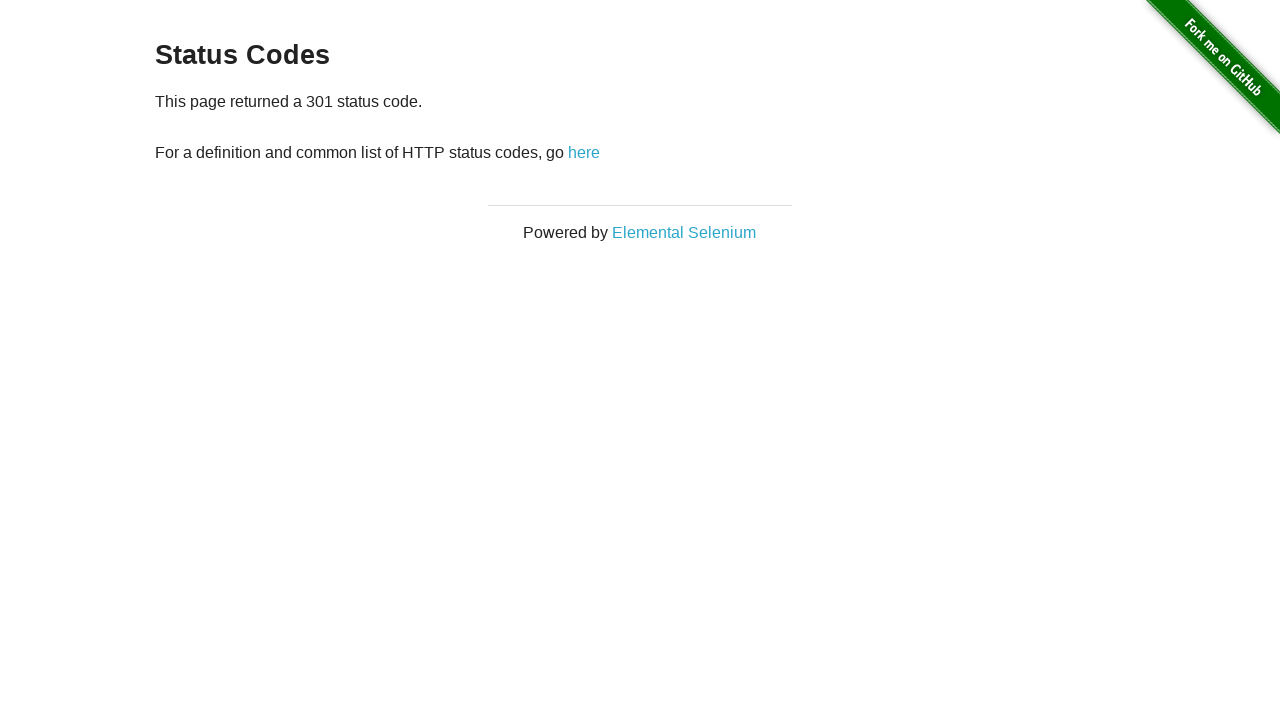

Navigated back from 301 status code page
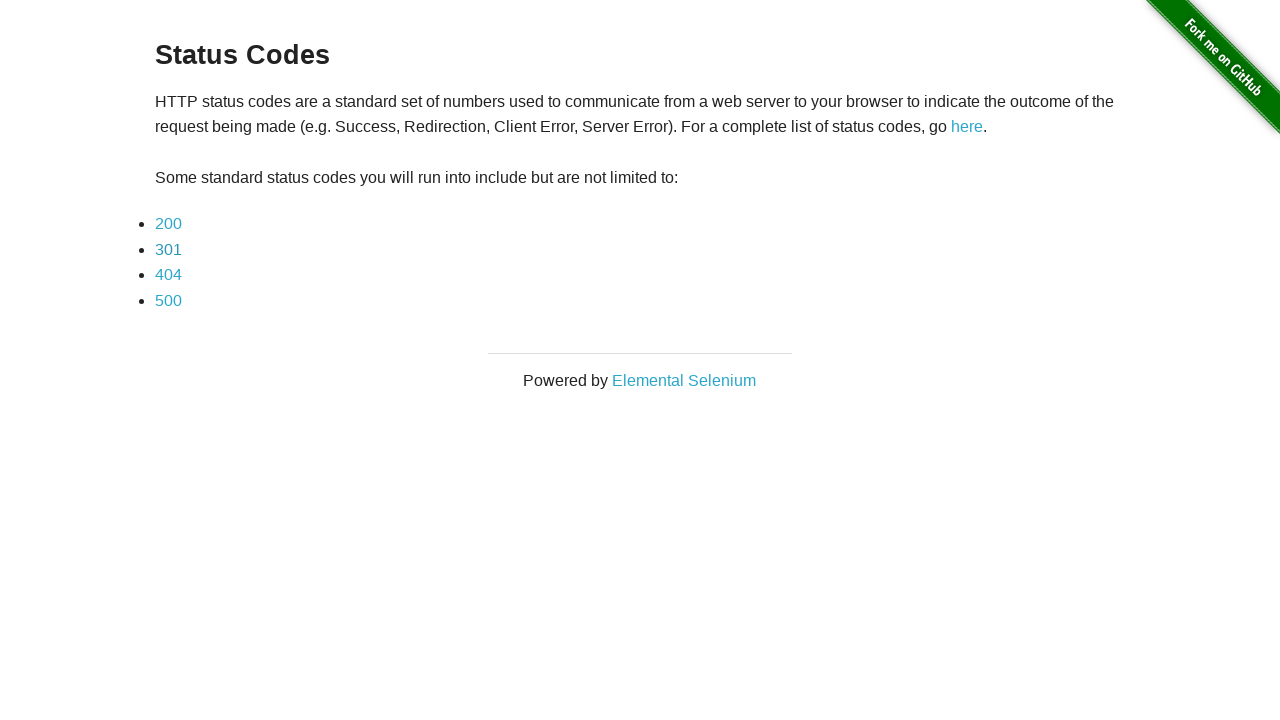

Clicked on 404 status code link at (168, 275) on xpath=//a[normalize-space()='404']
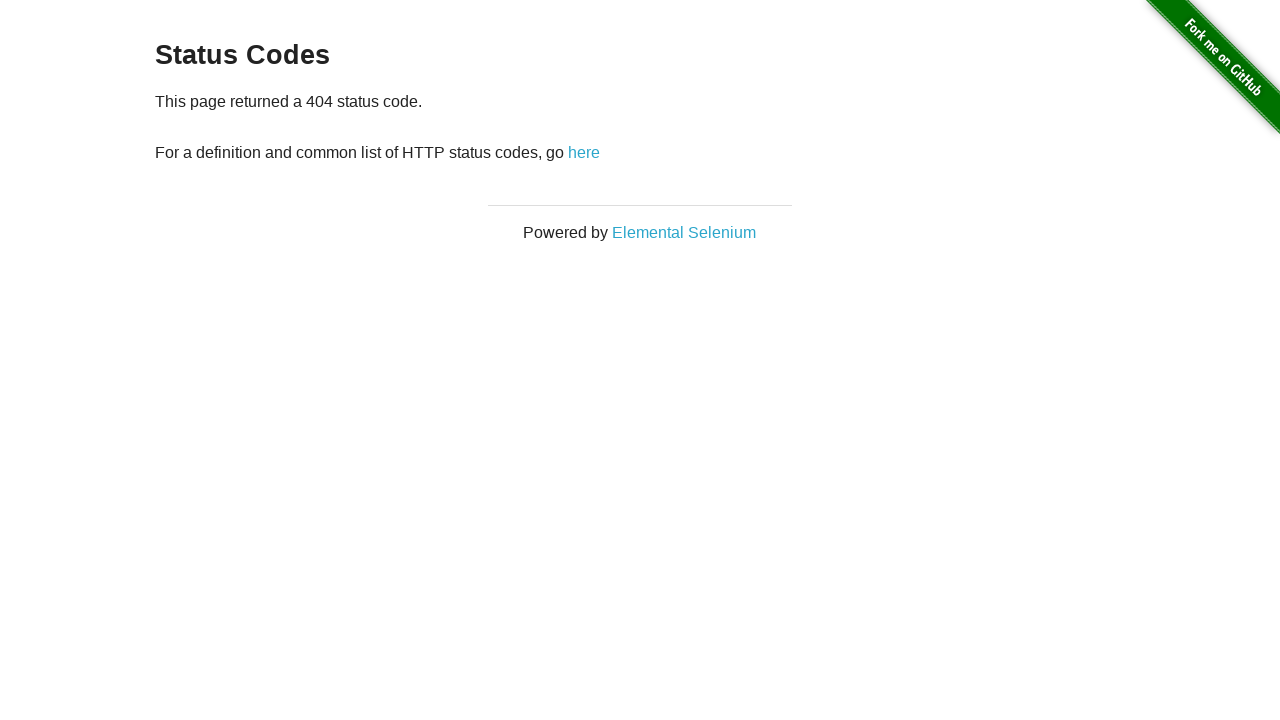

Navigated back from 404 status code page
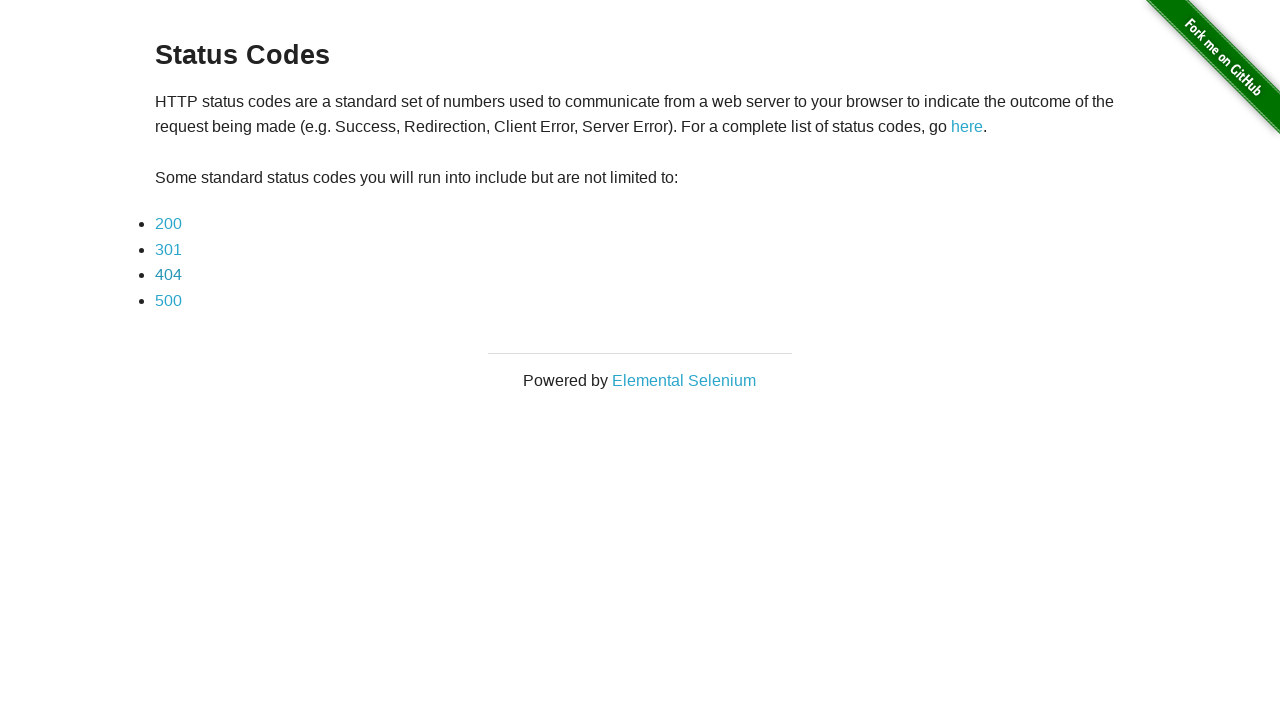

Clicked on 500 status code link at (168, 300) on xpath=//a[normalize-space()='500']
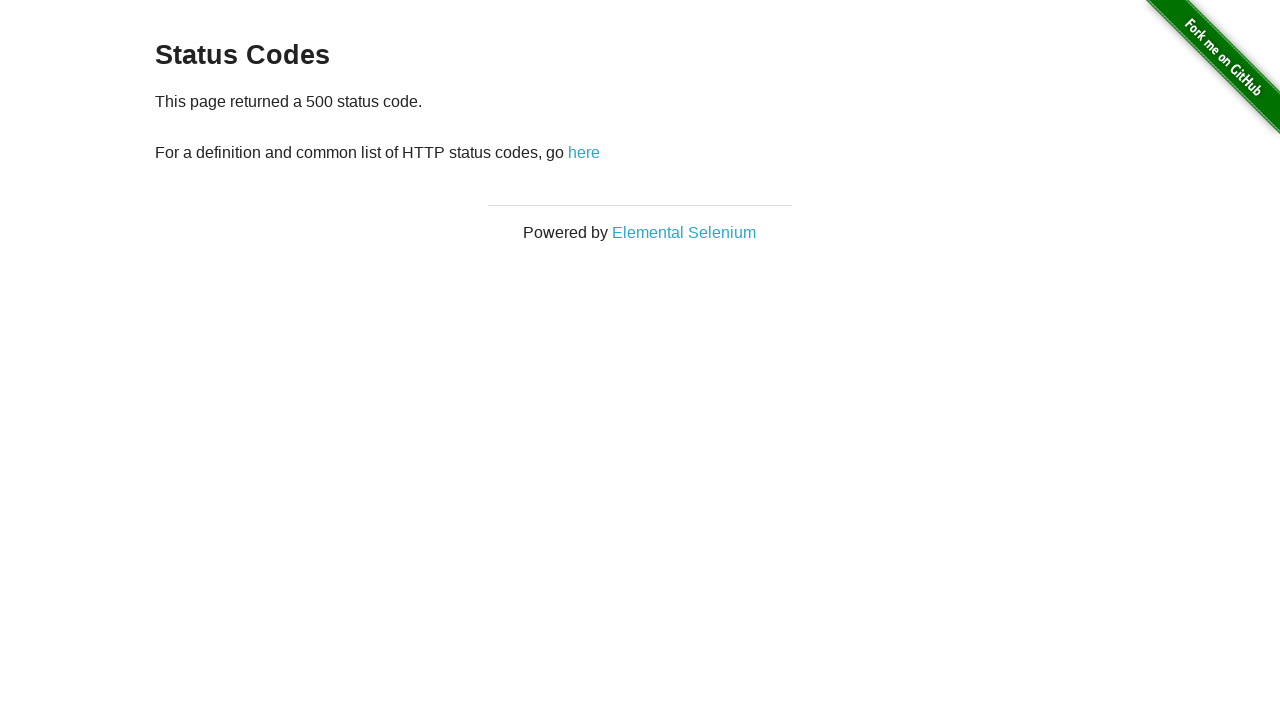

Navigated back from 500 status code page
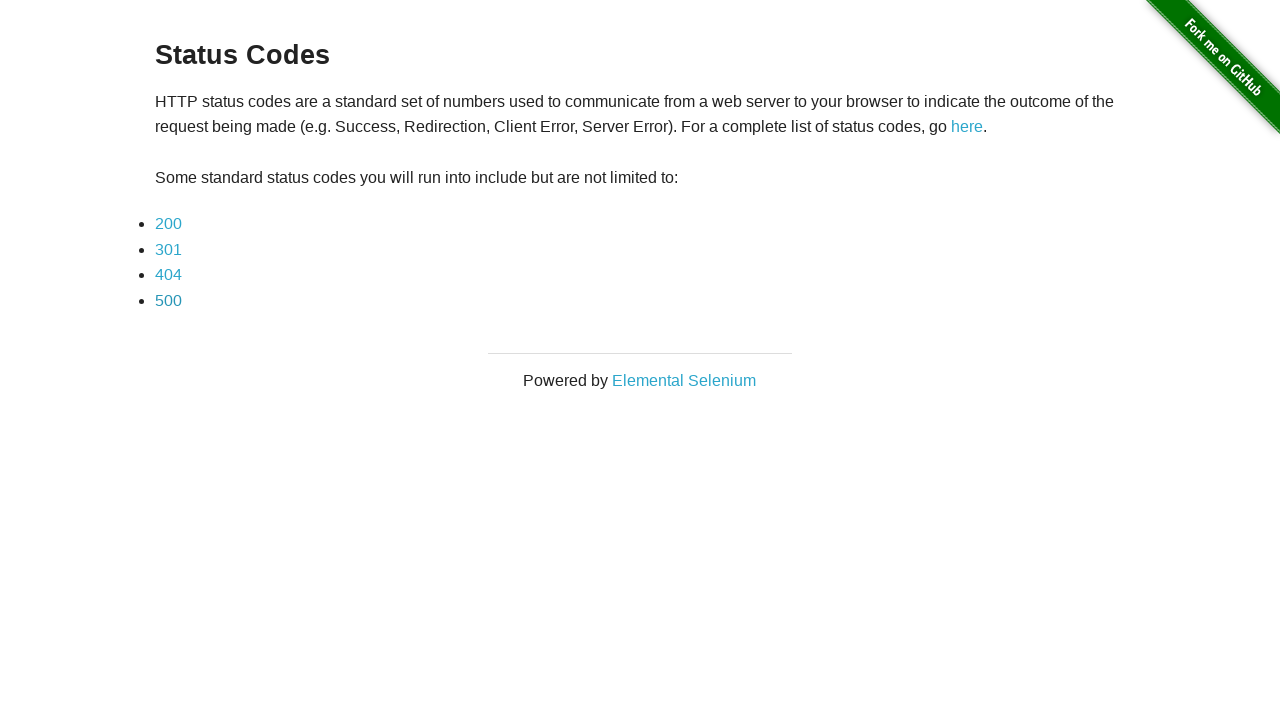

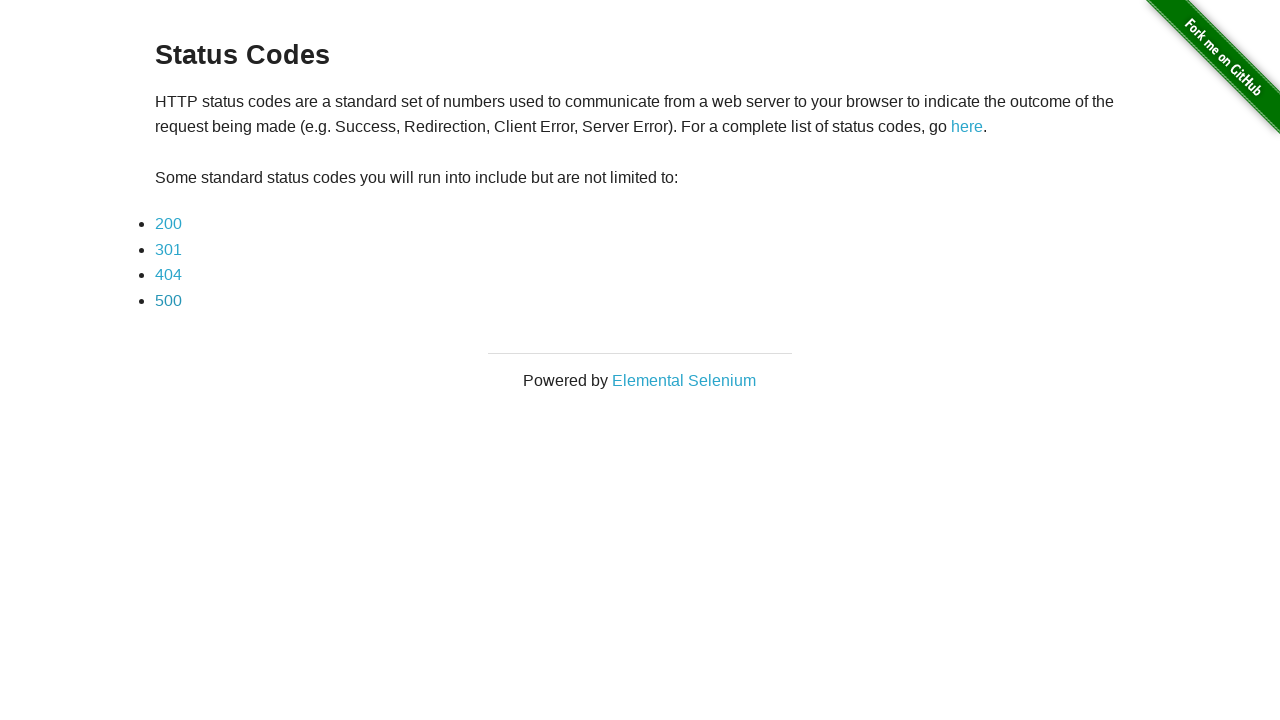